Navigates to the OrangeHRM demo site and waits for the page to load.

Starting URL: https://opensource-demo.orangehrmlive.com/

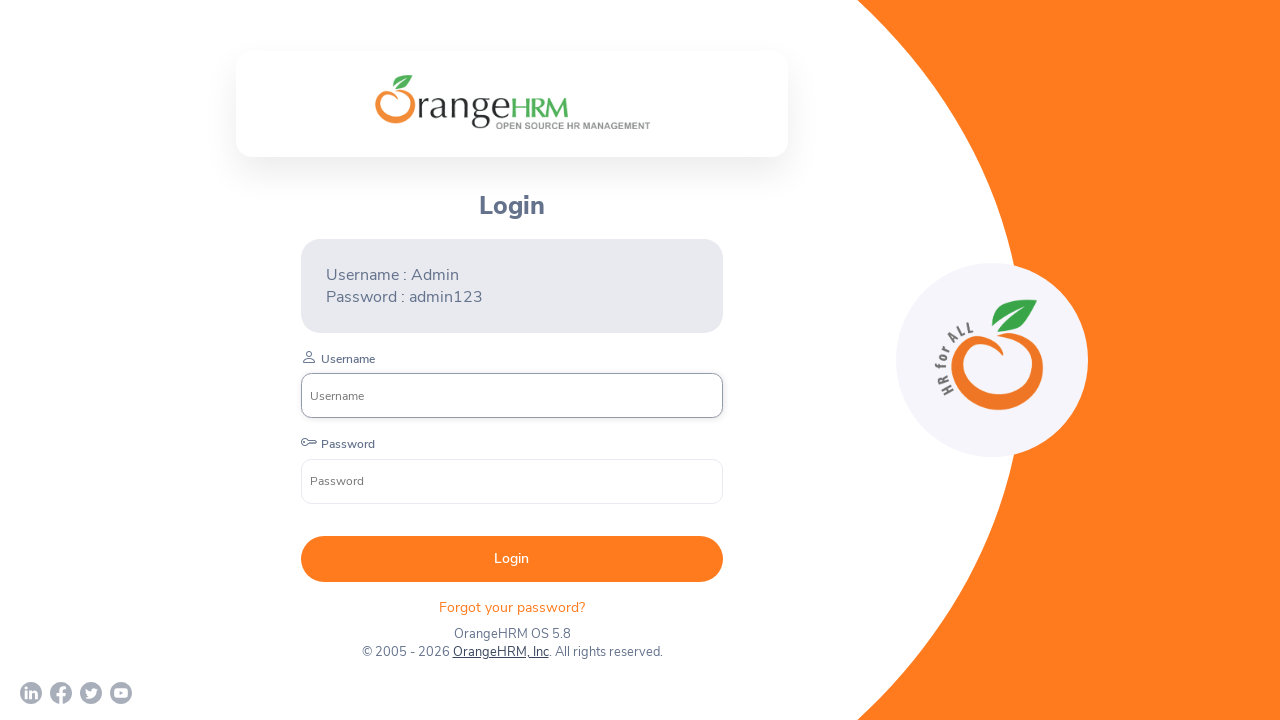

Navigated to OrangeHRM demo site
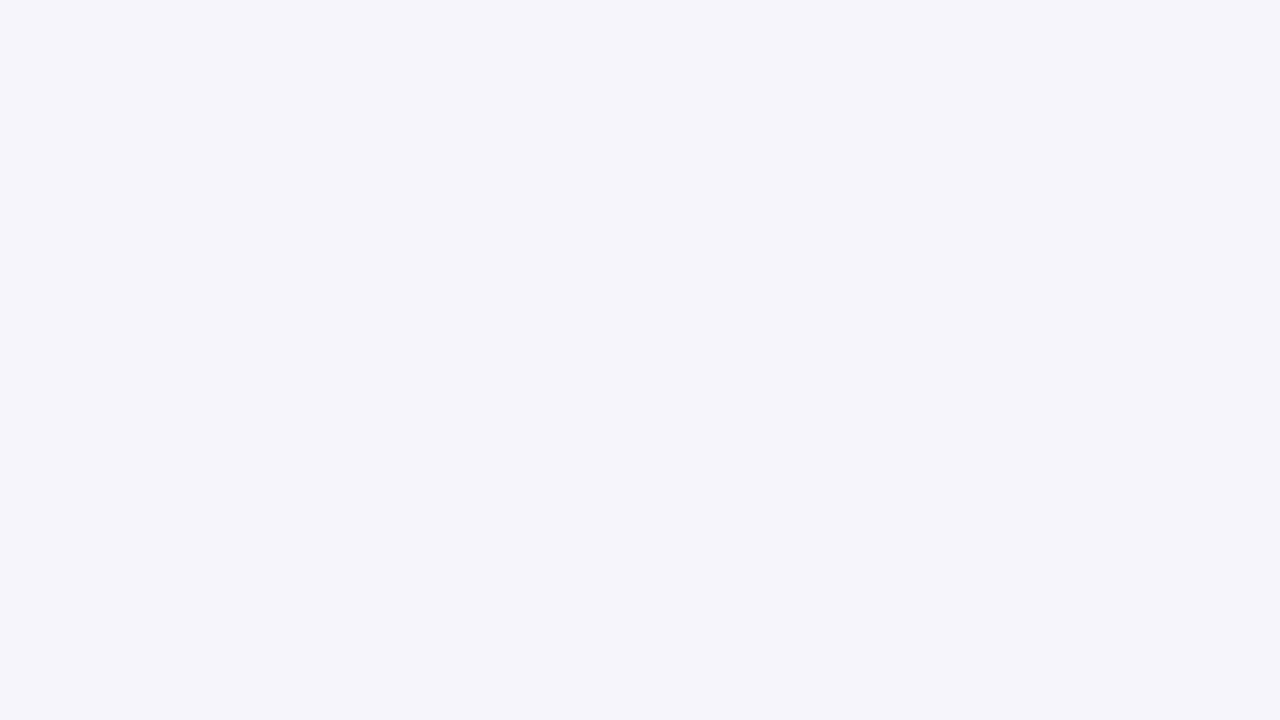

Page DOM content loaded
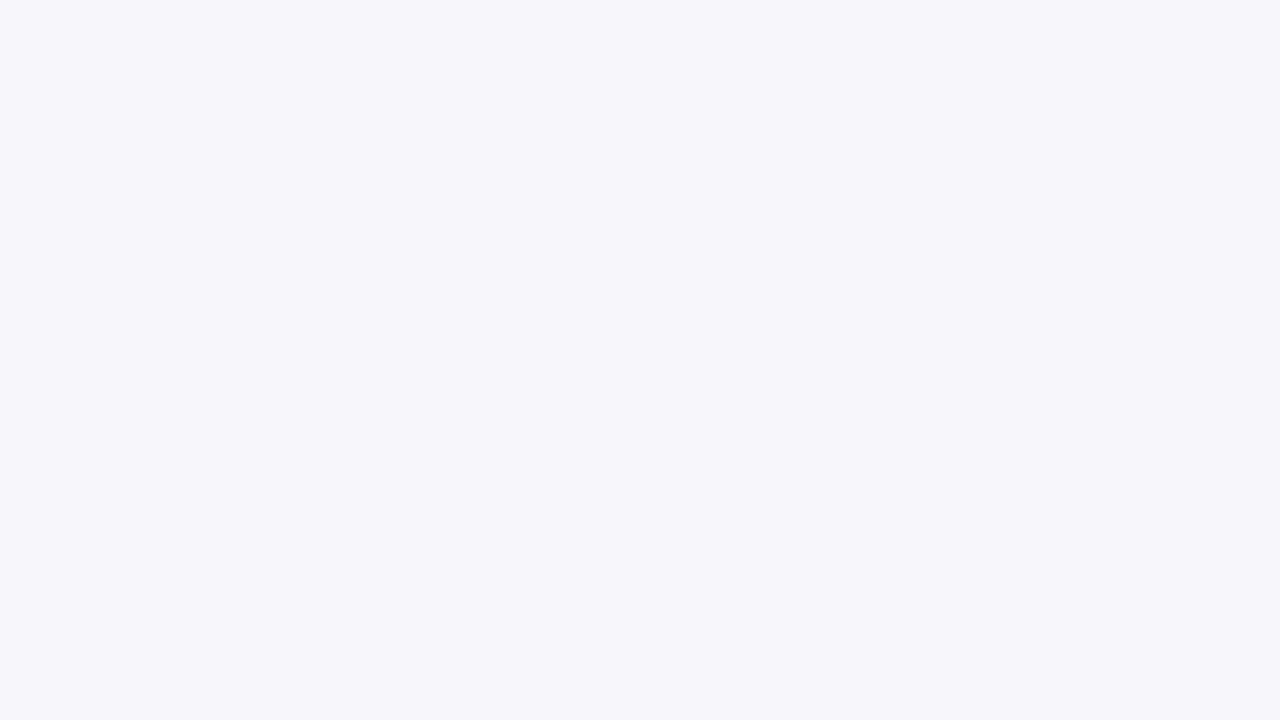

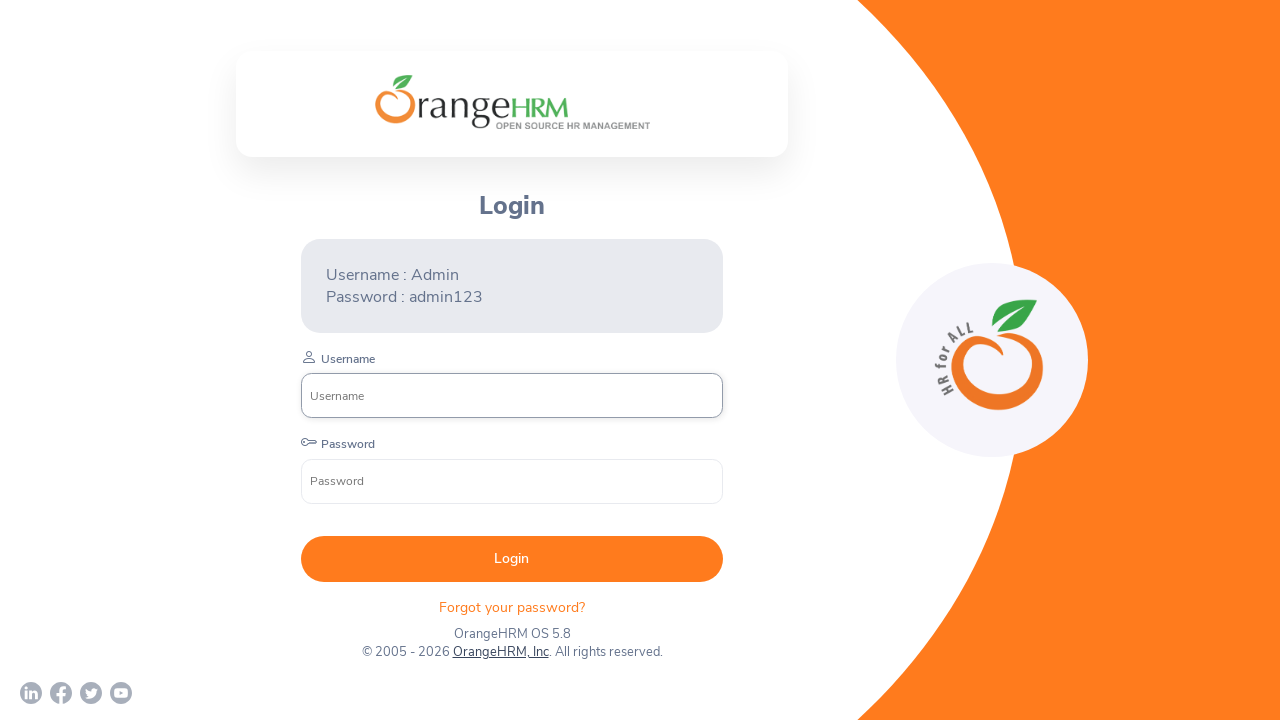